Navigates to a practice page, waits for a dropdown menu to be visible, and selects "Audi" from the cars dropdown

Starting URL: https://selectorshub.com/xpath-practice-page/

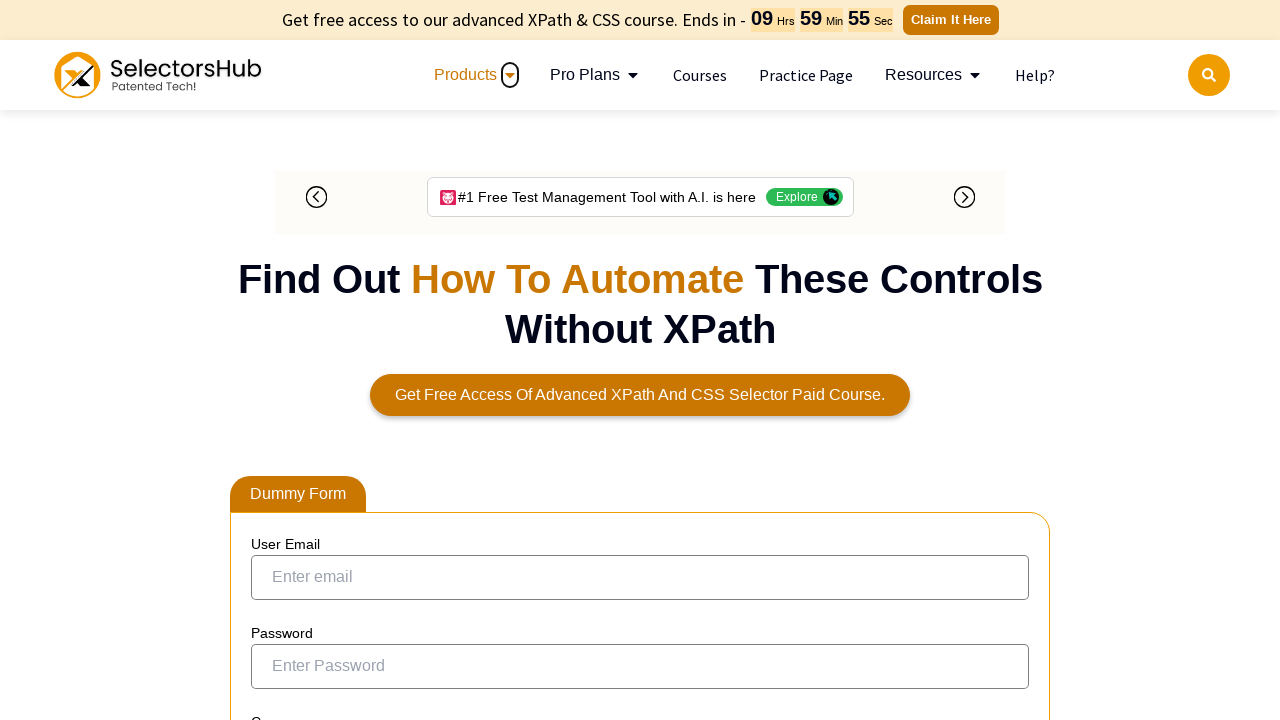

Waited for cars dropdown to be visible
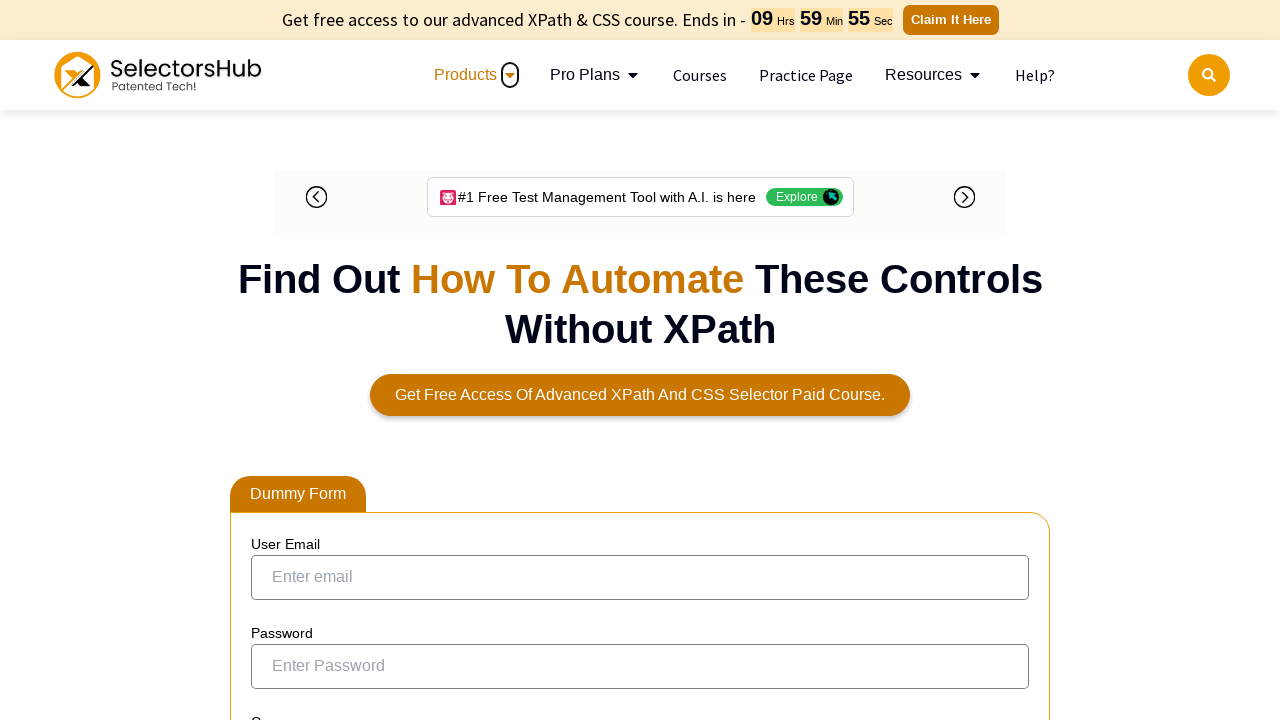

Selected 'Audi' from the cars dropdown on #cars
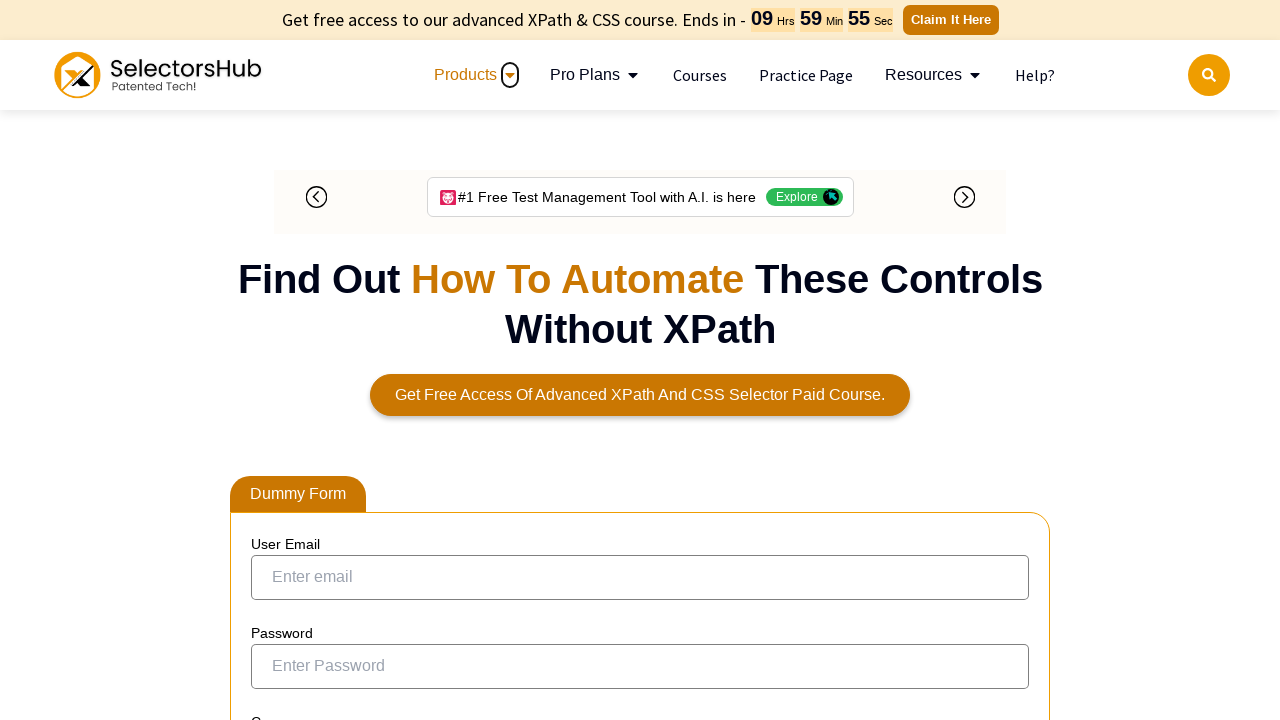

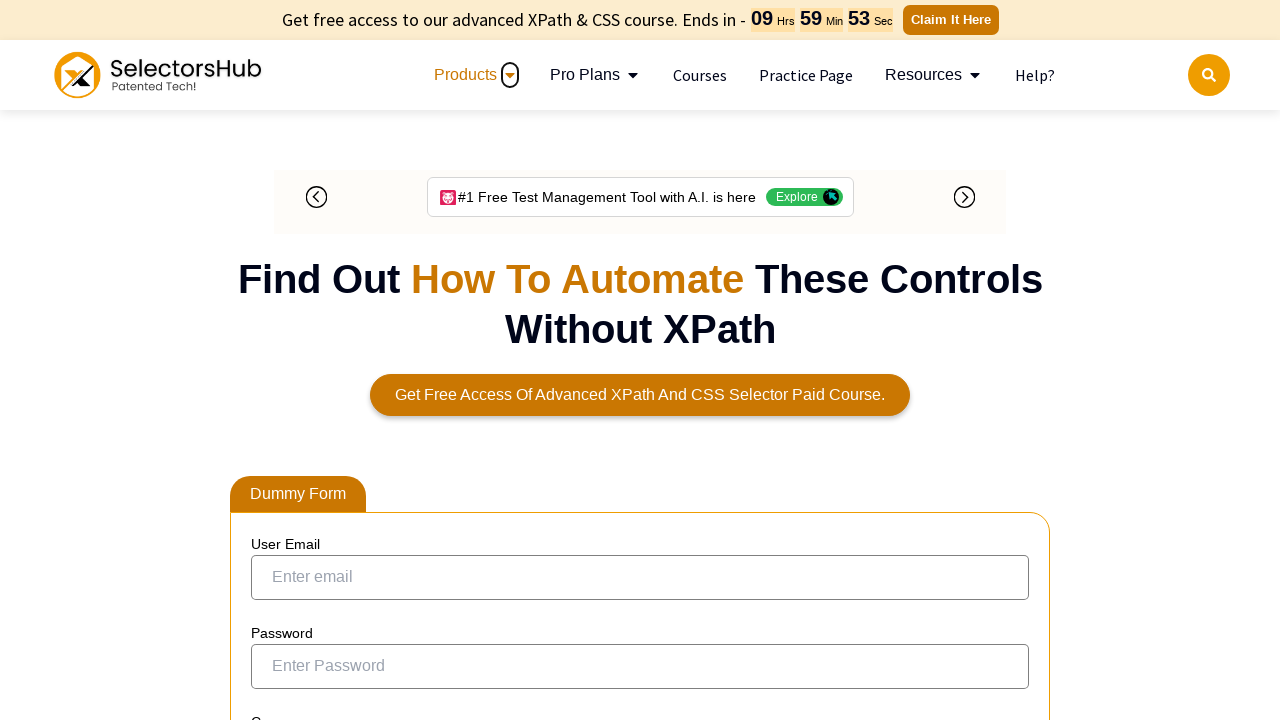